Tests mouse hover functionality by hovering over an avatar image and verifying that additional user information (figcaption) becomes visible.

Starting URL: http://the-internet.herokuapp.com/hovers

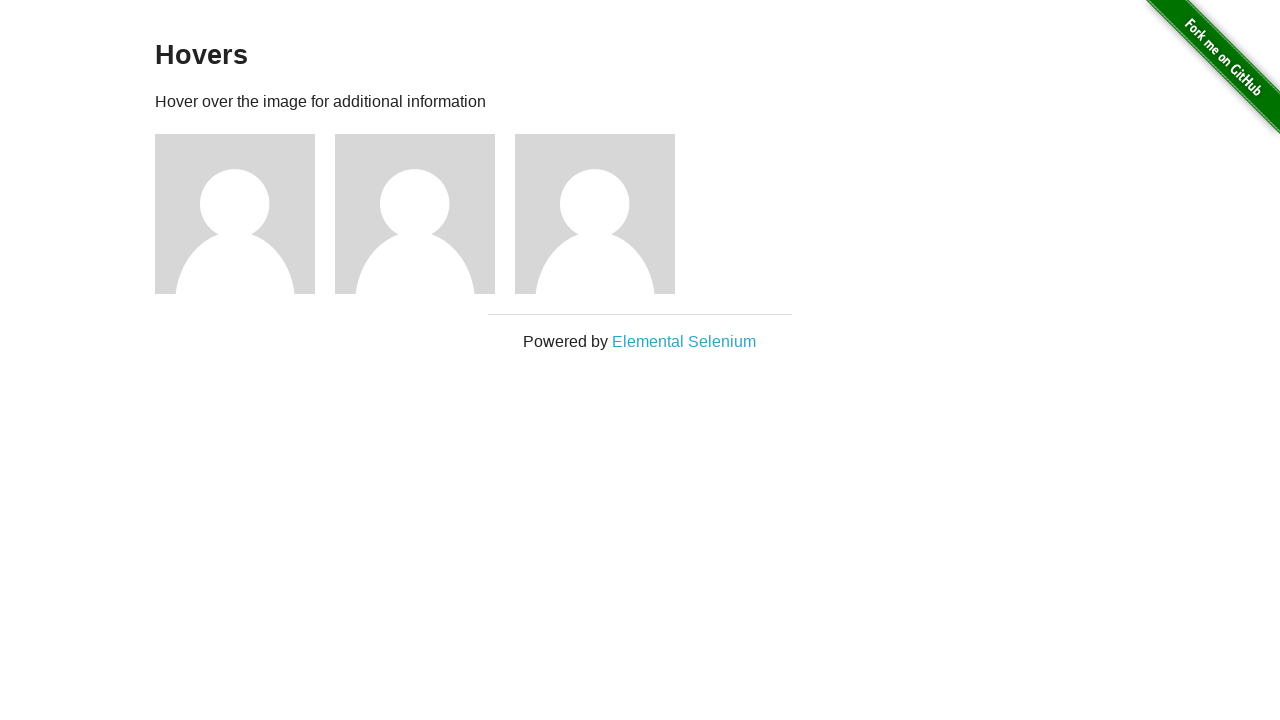

Located the first avatar figure element
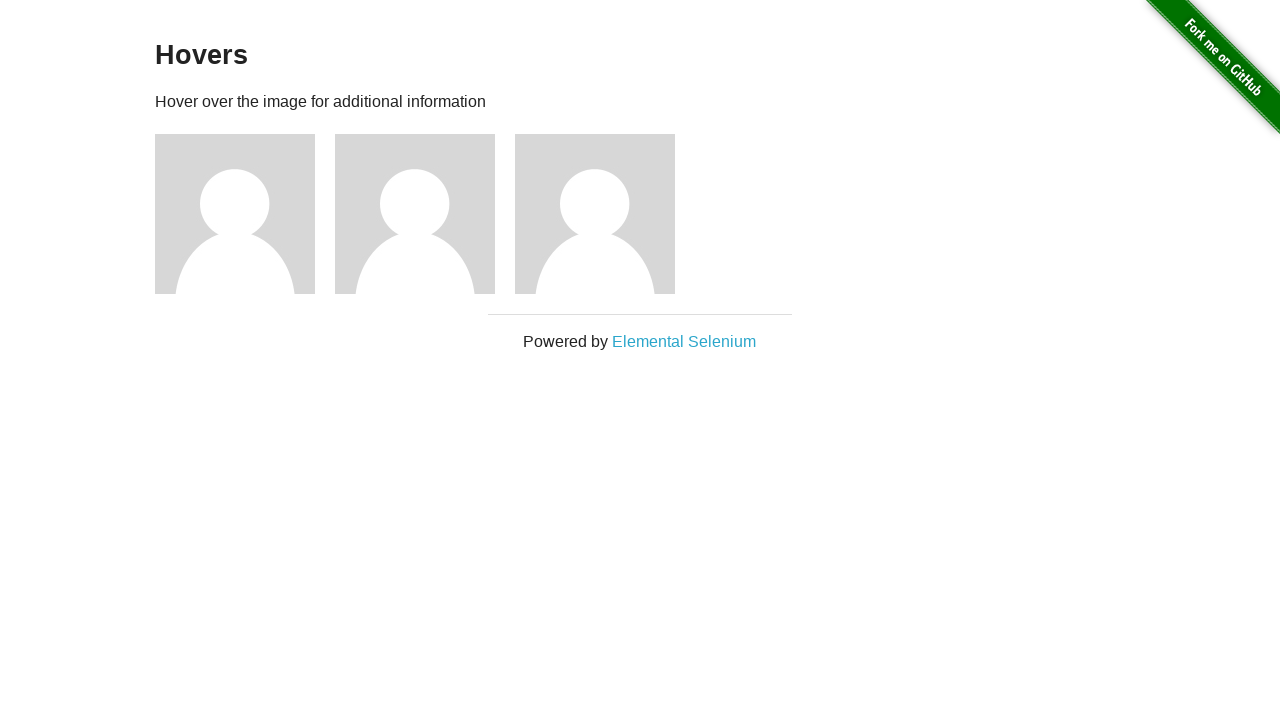

Hovered over the avatar image at (245, 214) on .figure >> nth=0
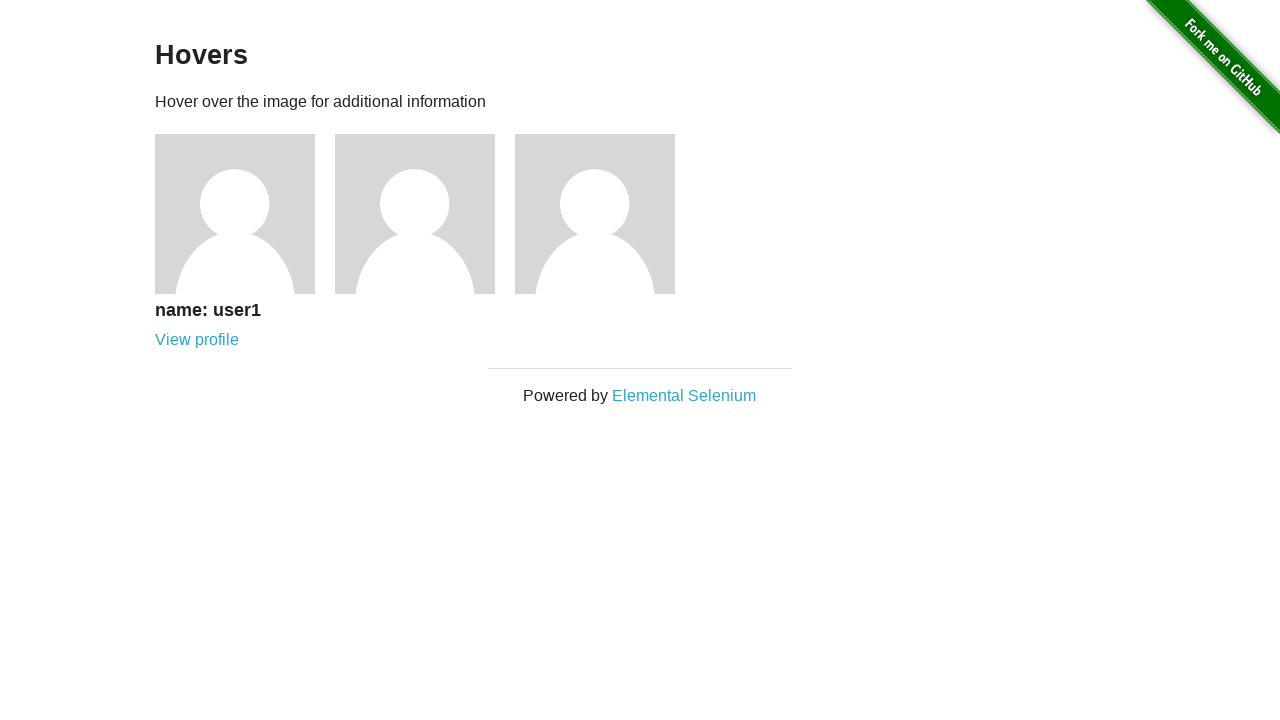

Located the figcaption element containing user information
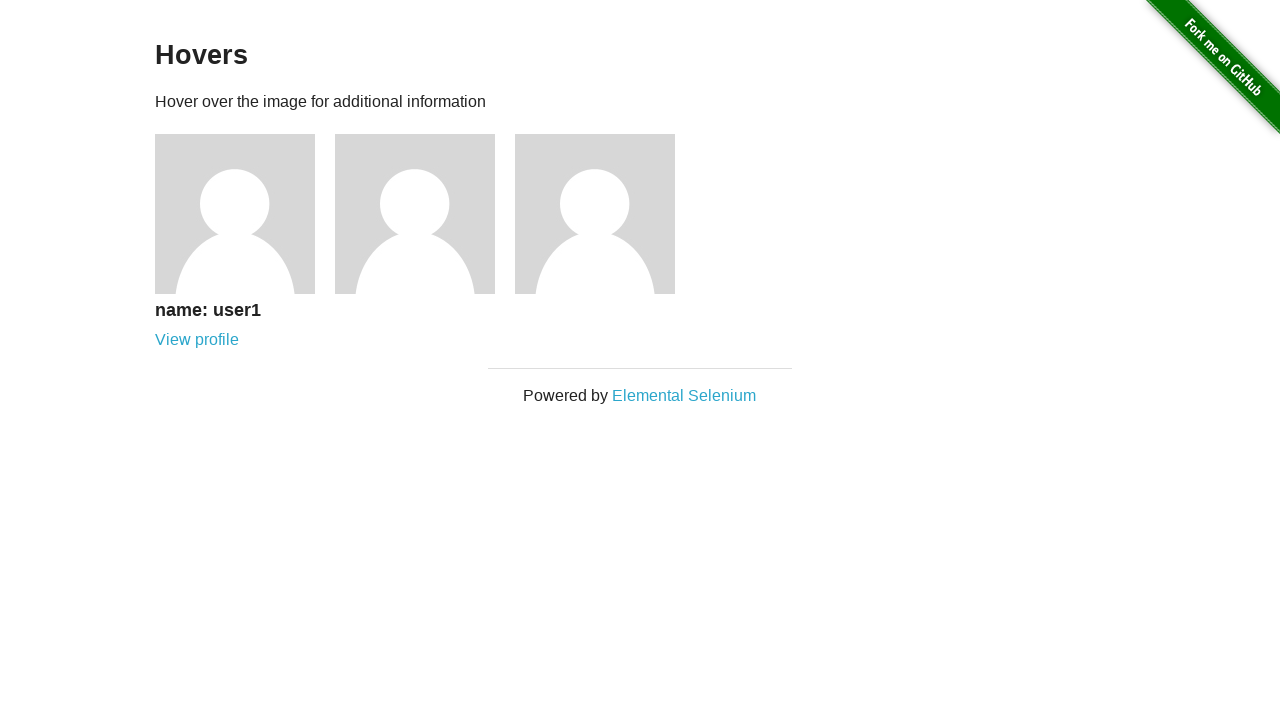

Verified that figcaption is visible after hover
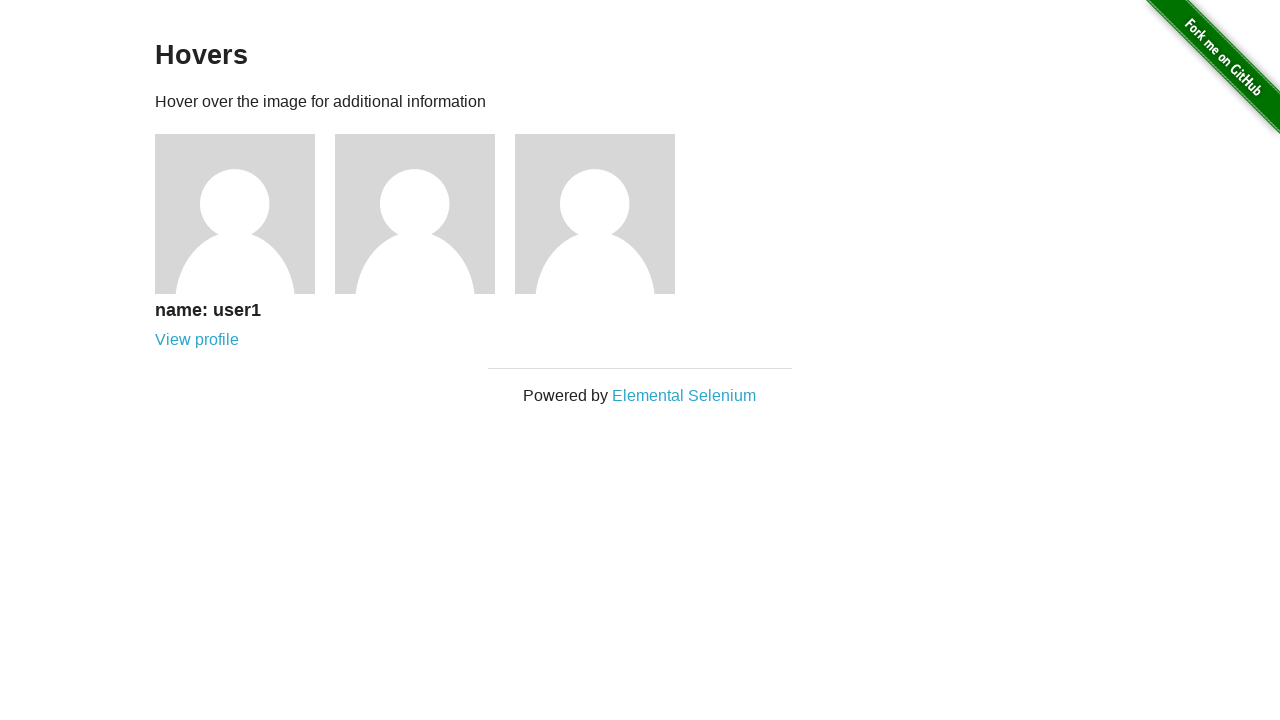

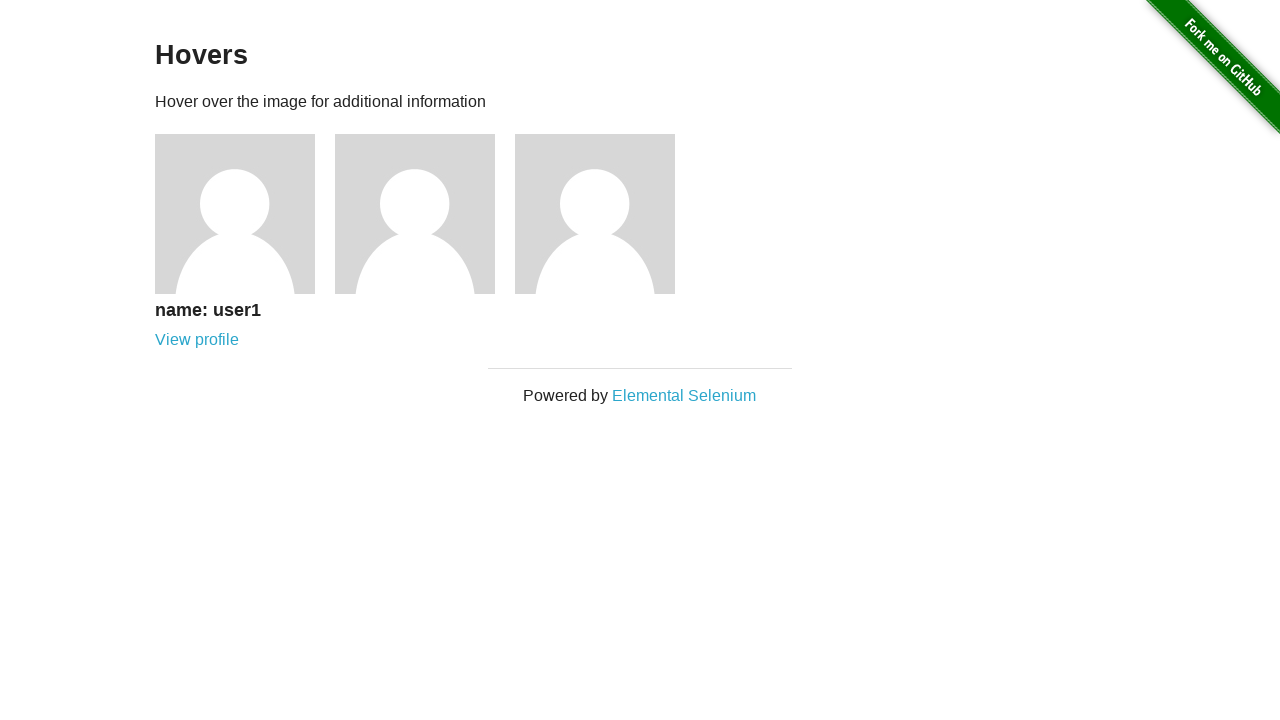